Tests the CloudPlexo training contact form by filling out the course funding source, training course selection, personal details including name, phone number, and email, and submitting the form.

Starting URL: https://www.cloudplexo.com/contact-training/

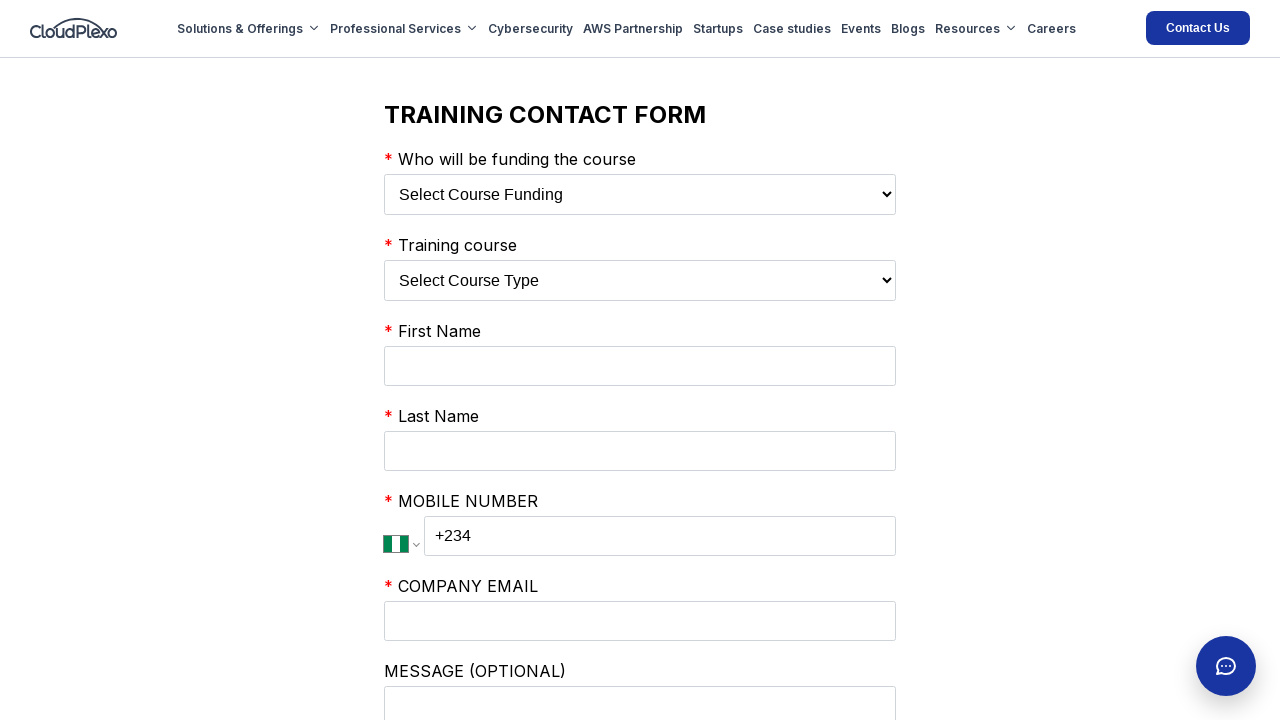

Selected 'My Employer' as course funding source on select:has(option[value='My Employer'])
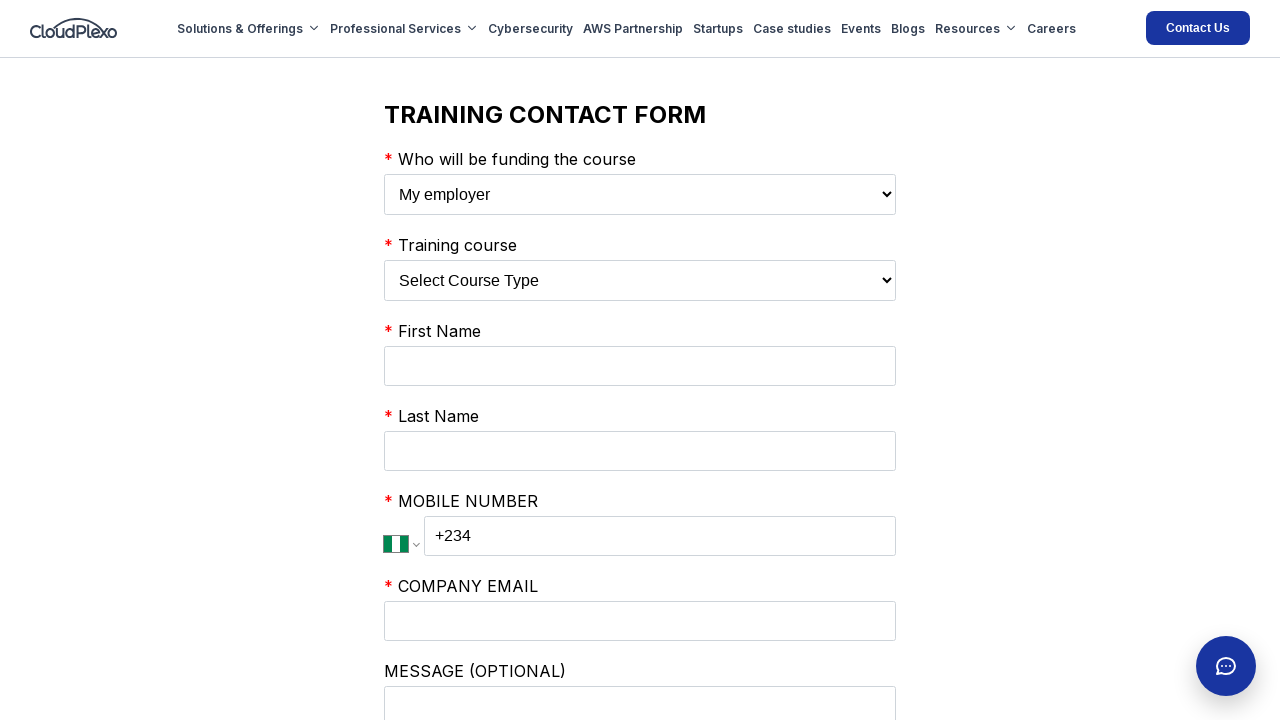

Selected 'AWS CERTIFIED SOLUTIONS ARCHITECT COURSE' as training course on select:has(option[value='AWS CERTIFIED DEVELOPER COURSE'])
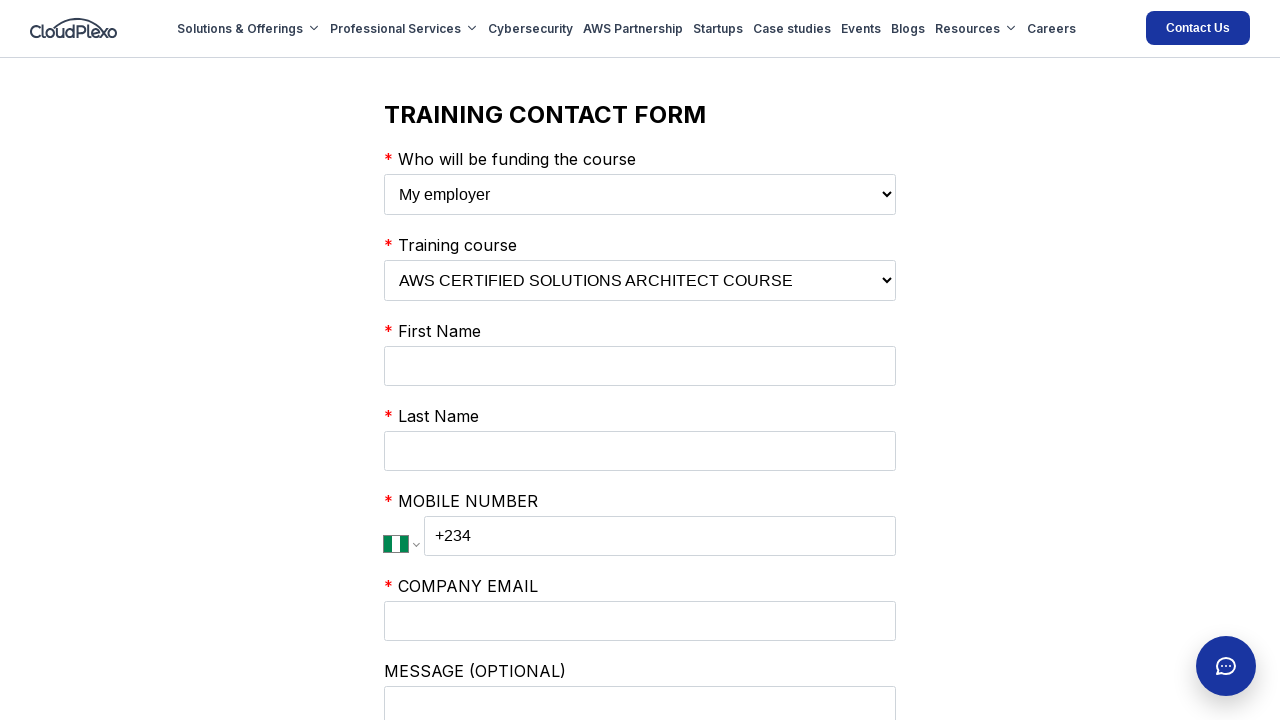

Filled first name field with 'Michael' on input[name='firstName']
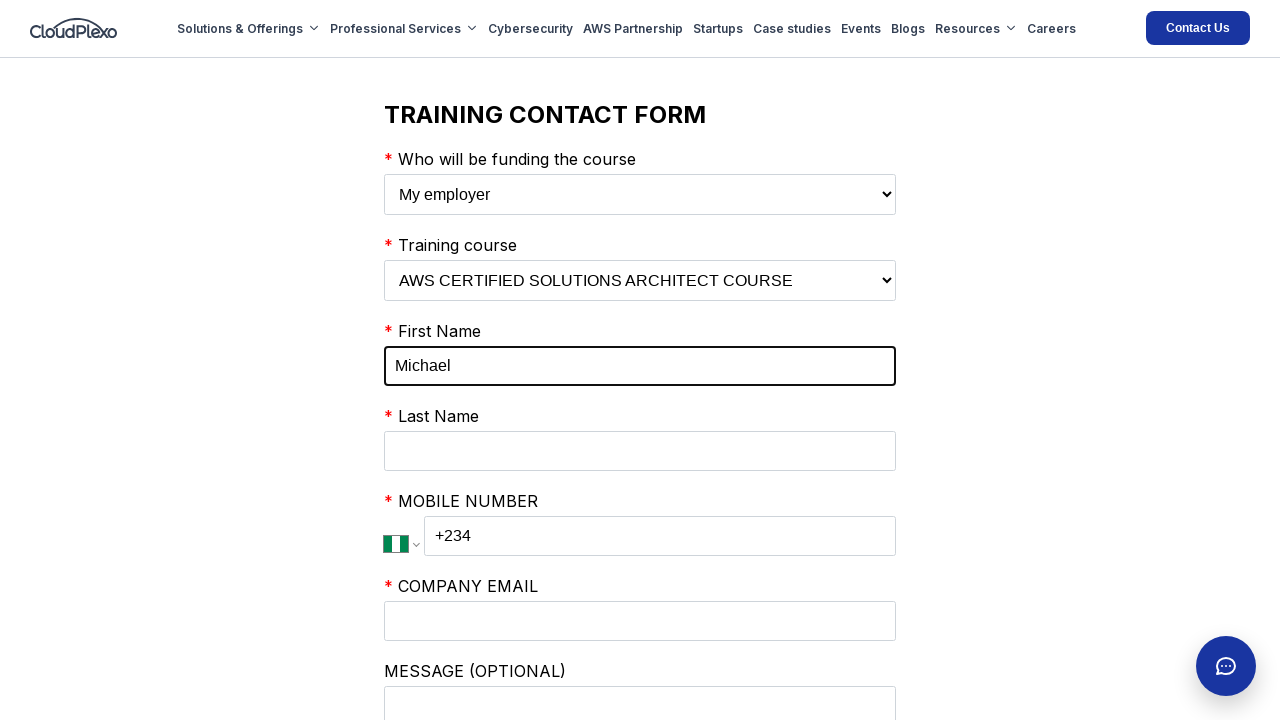

Filled last name field with 'Thompson' on input[name='lastName']
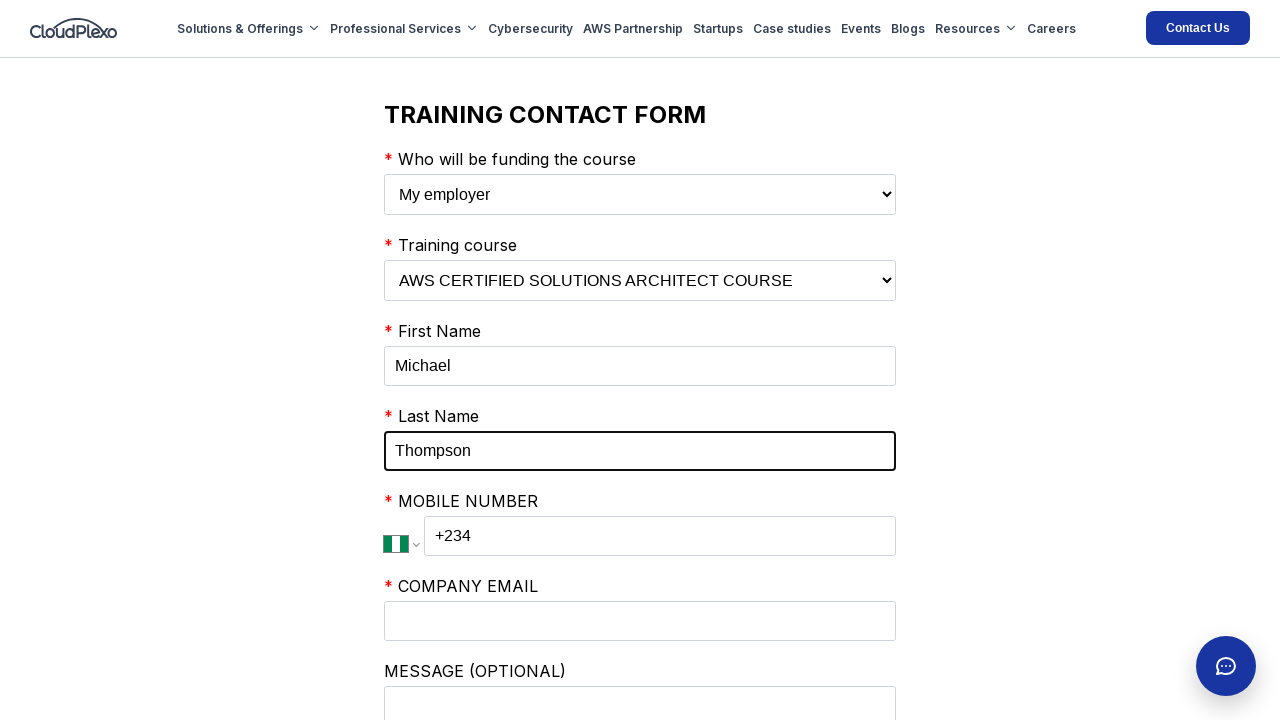

Filled phone number field with '+2348012345678' on input.PhoneInputInput
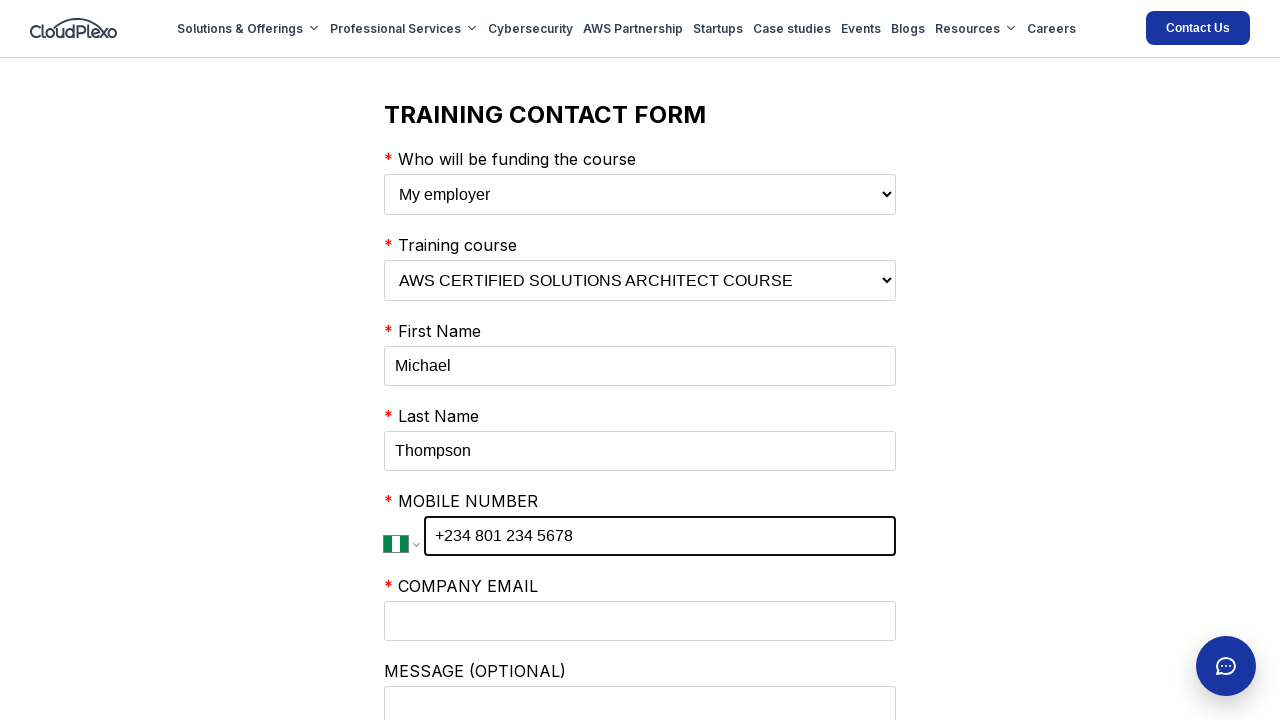

Filled business email field with 'michael.thompson@techcorp.com' on input[name='businessEmail']
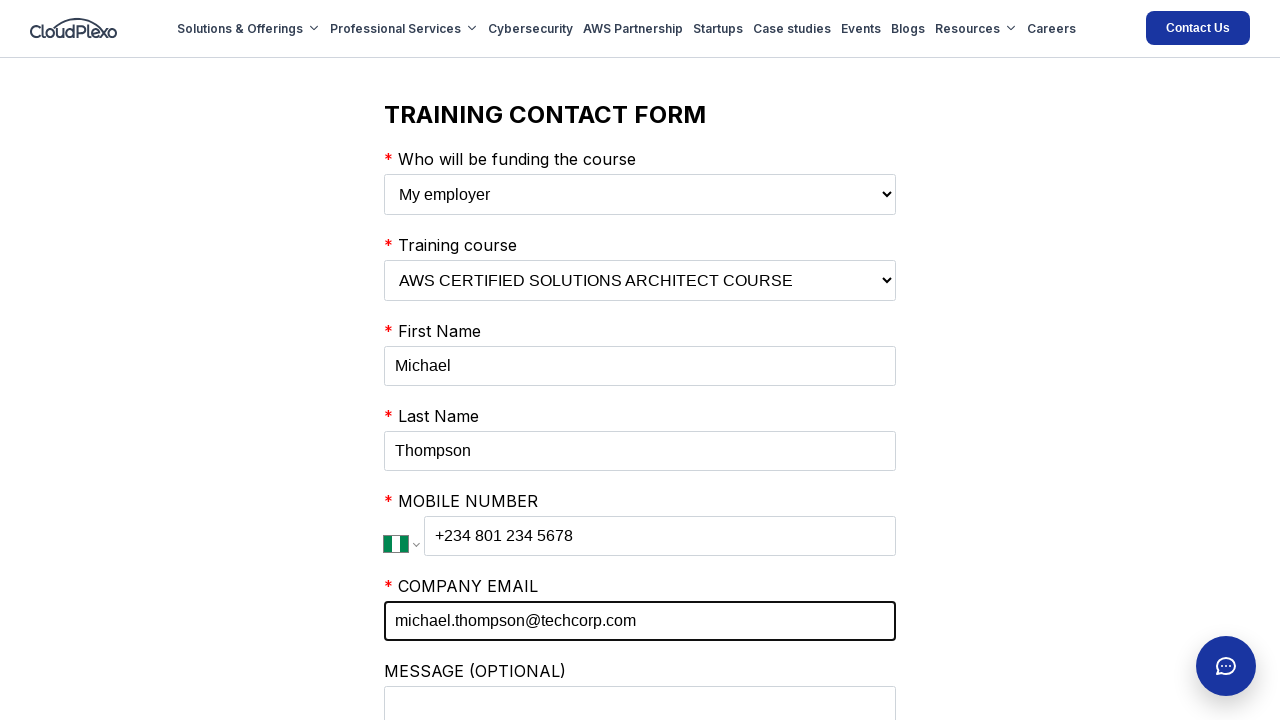

Filled comments field with professional development message on input[name='comments']
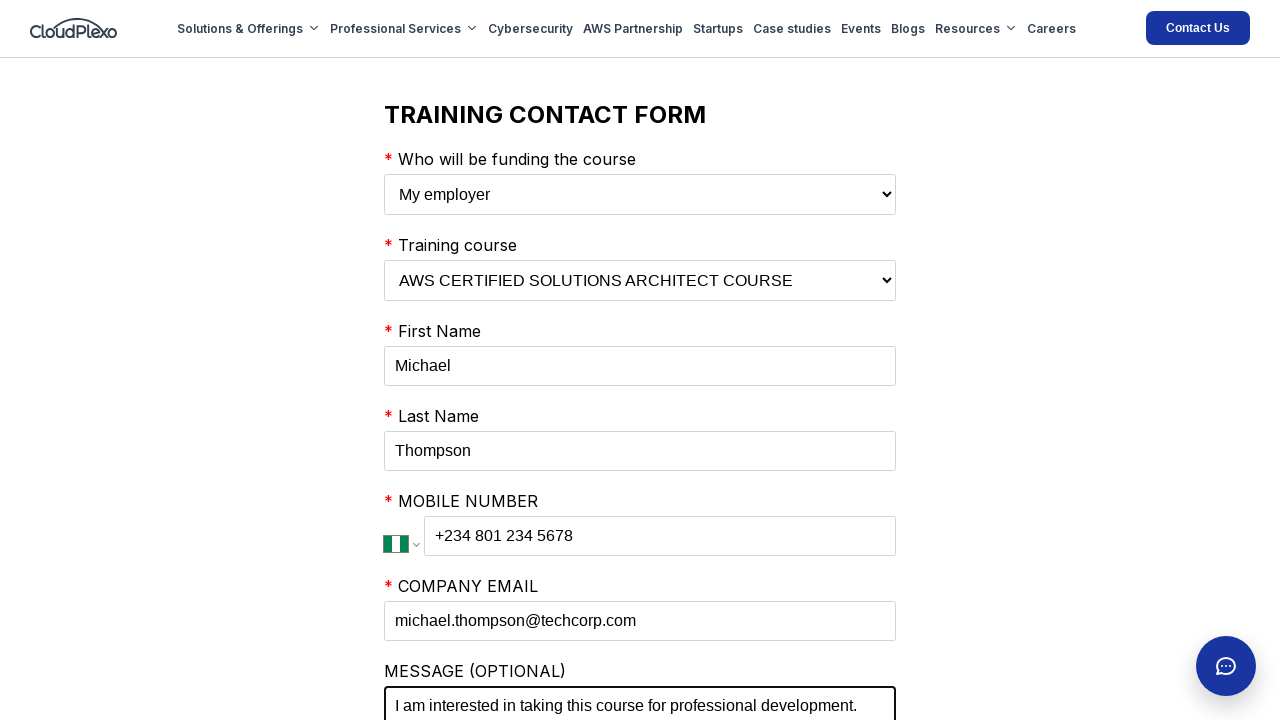

Checked the marketing consent checkbox at (390, 360) on input[type='checkbox']
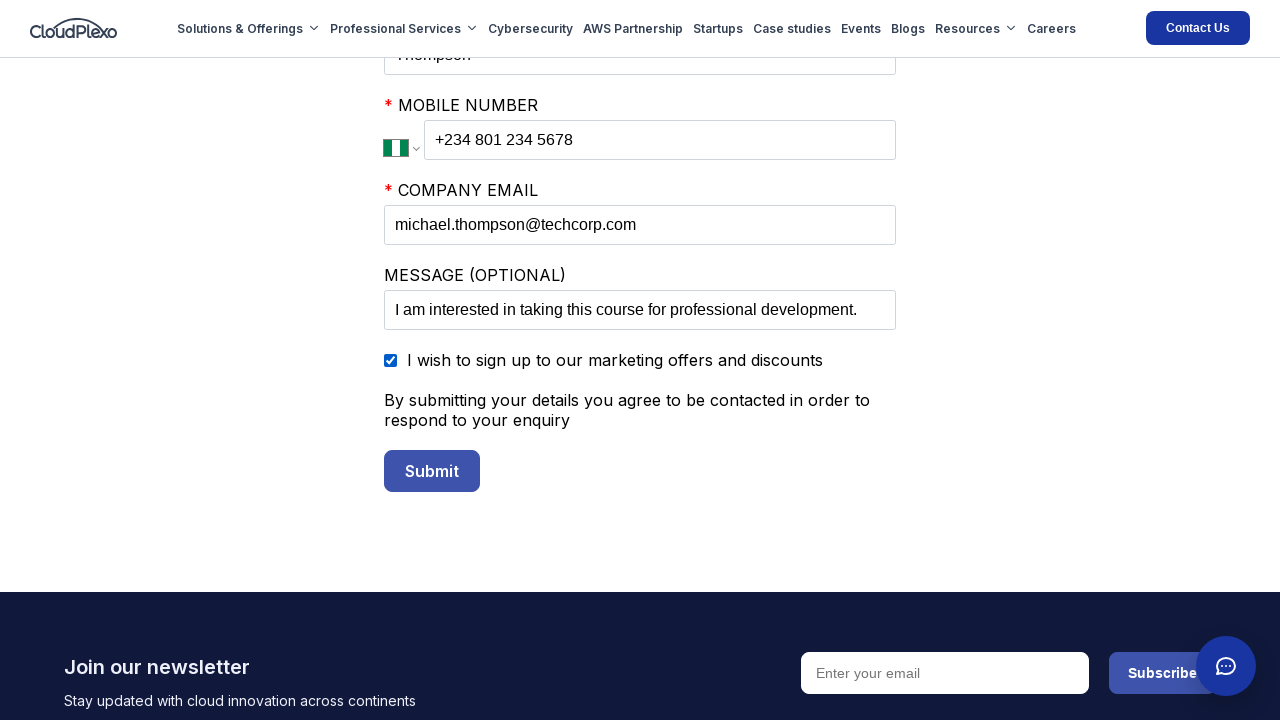

Clicked submit button to submit training contact form at (432, 471) on button[type='submit']
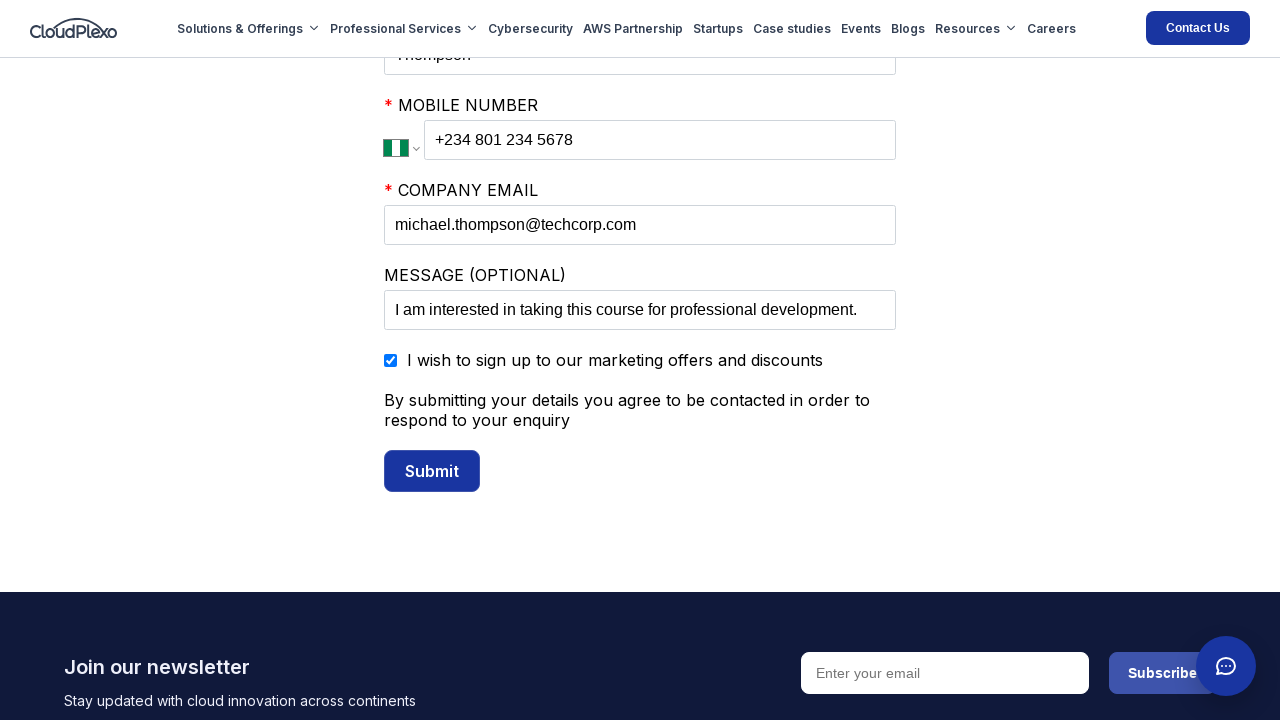

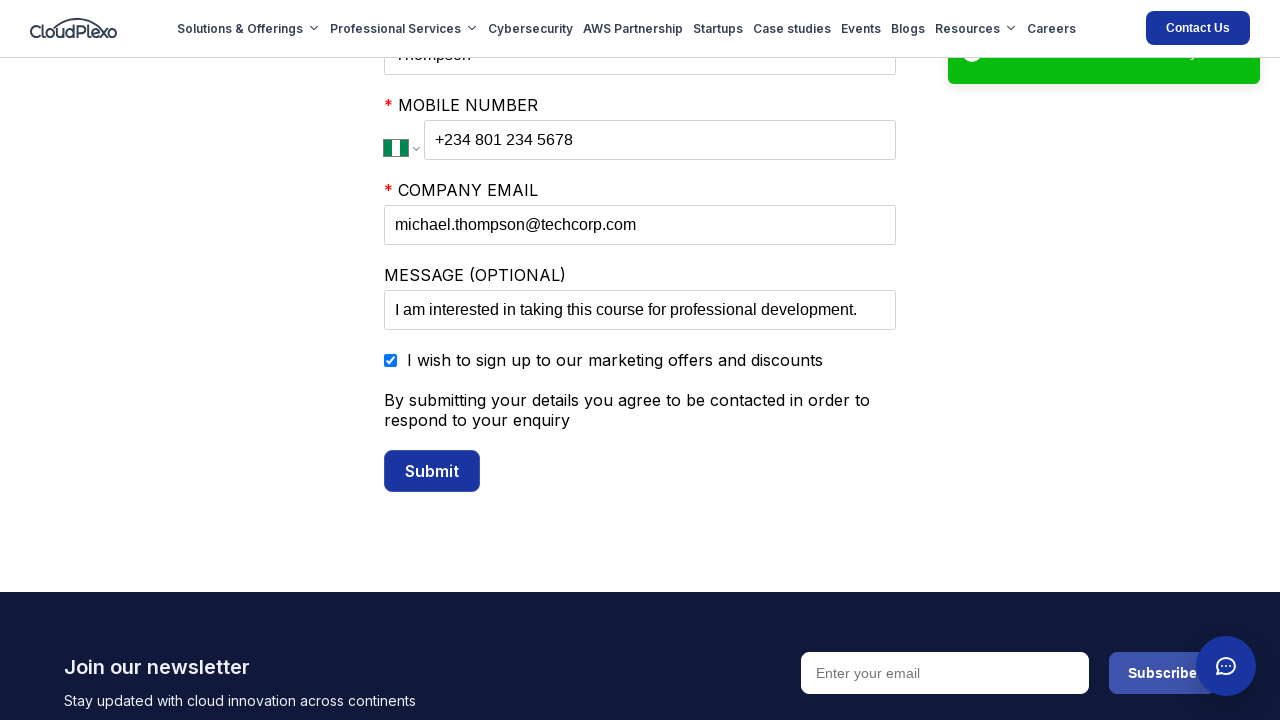